Tests fluent wait functionality by waiting for an alert button with polling, clicking it, and handling the delayed alert

Starting URL: https://demoqa.com/alerts

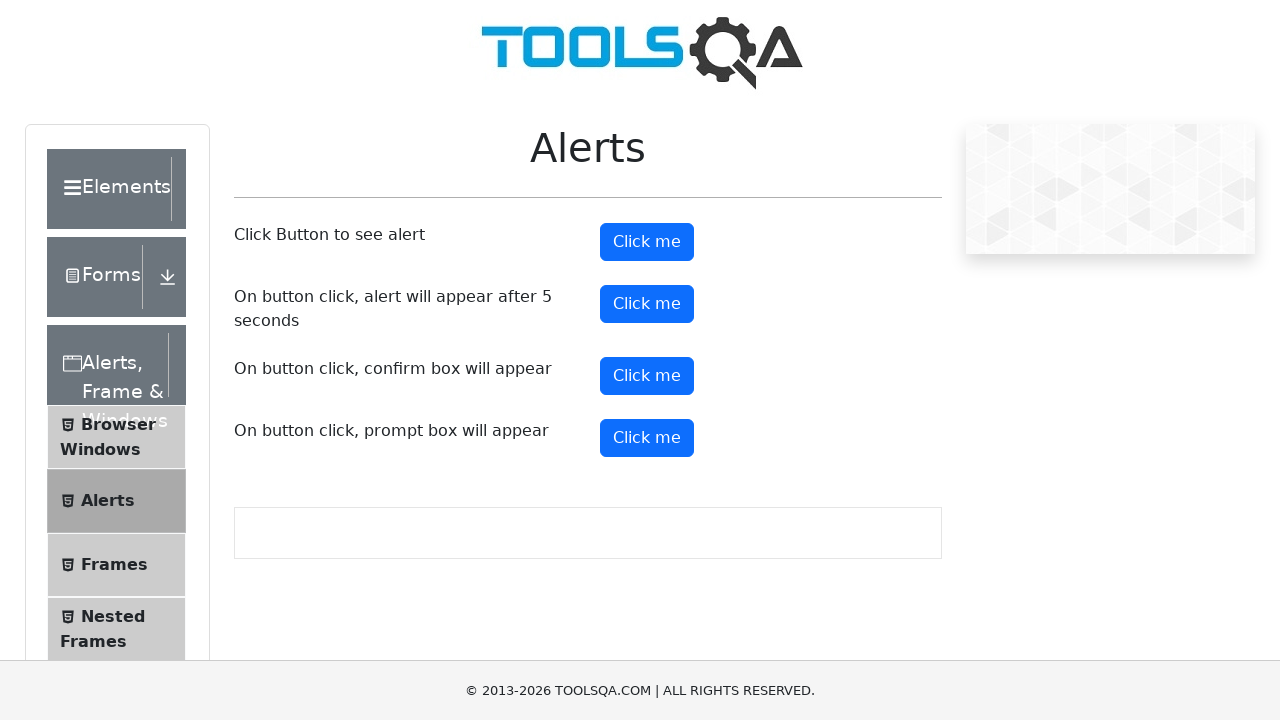

Set up dialog handler to auto-accept alerts
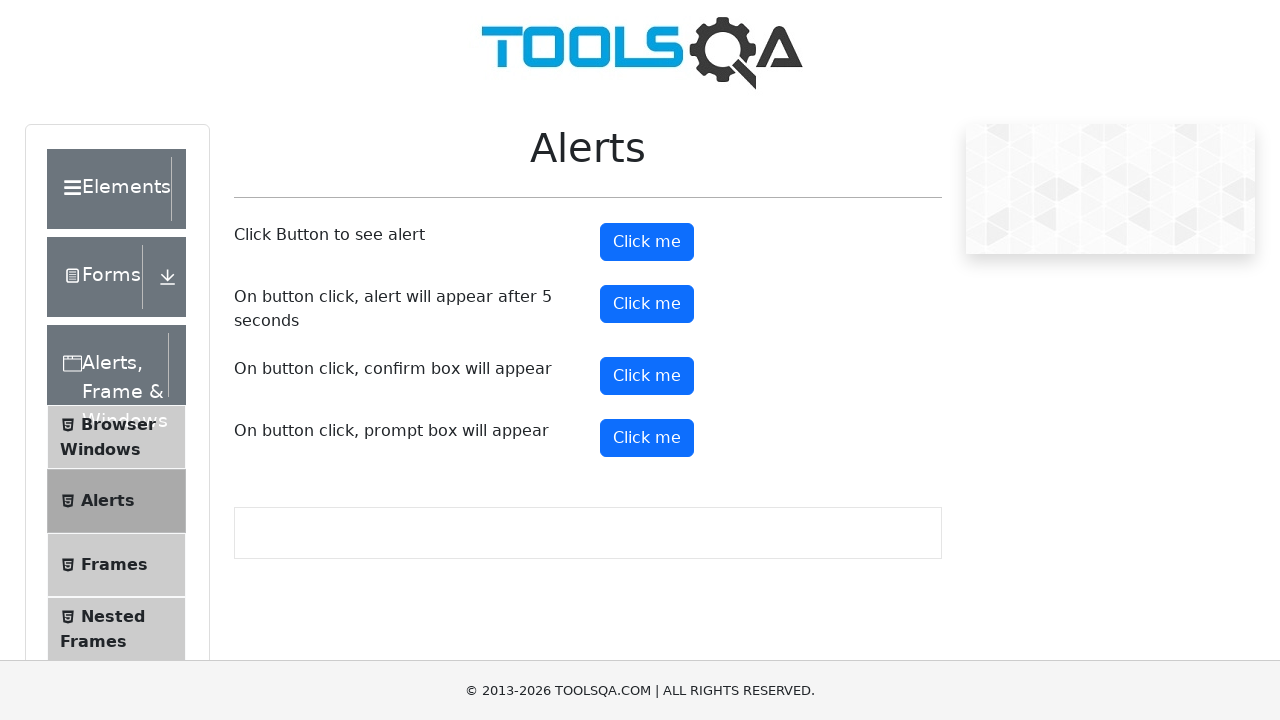

Timer alert button became visible after fluent wait with polling
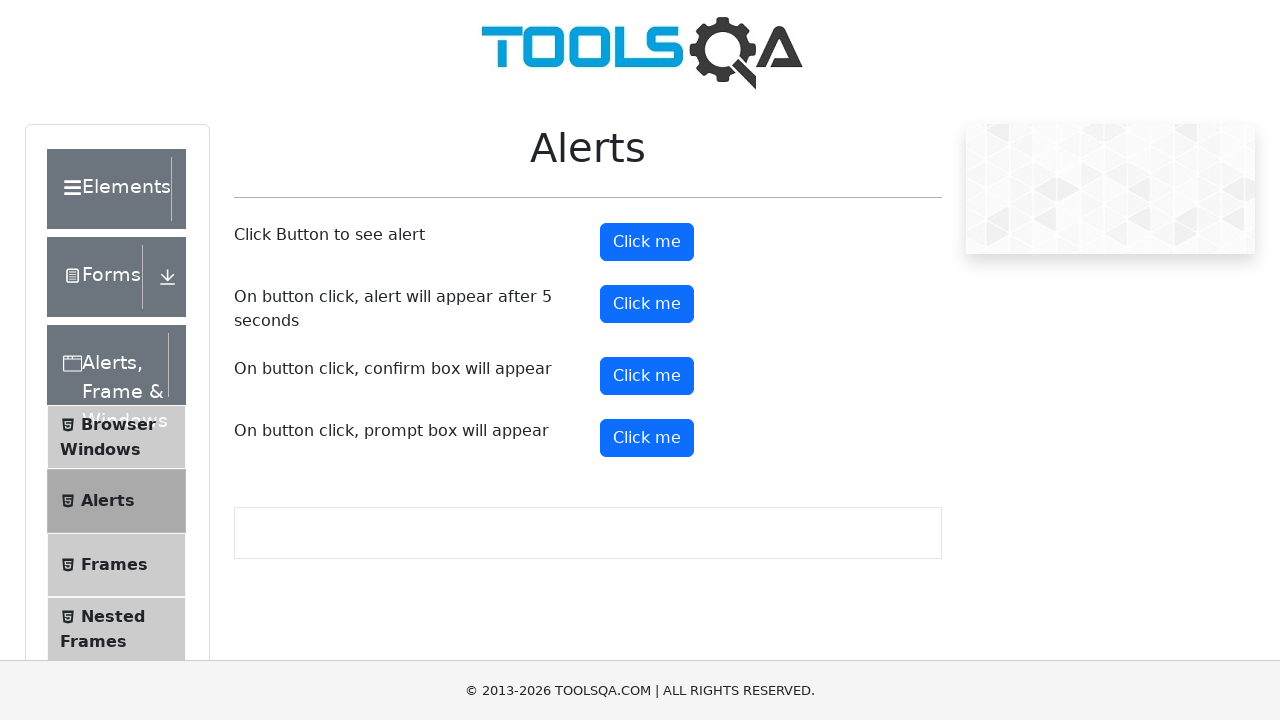

Clicked the timer alert button at (647, 304) on #timerAlertButton
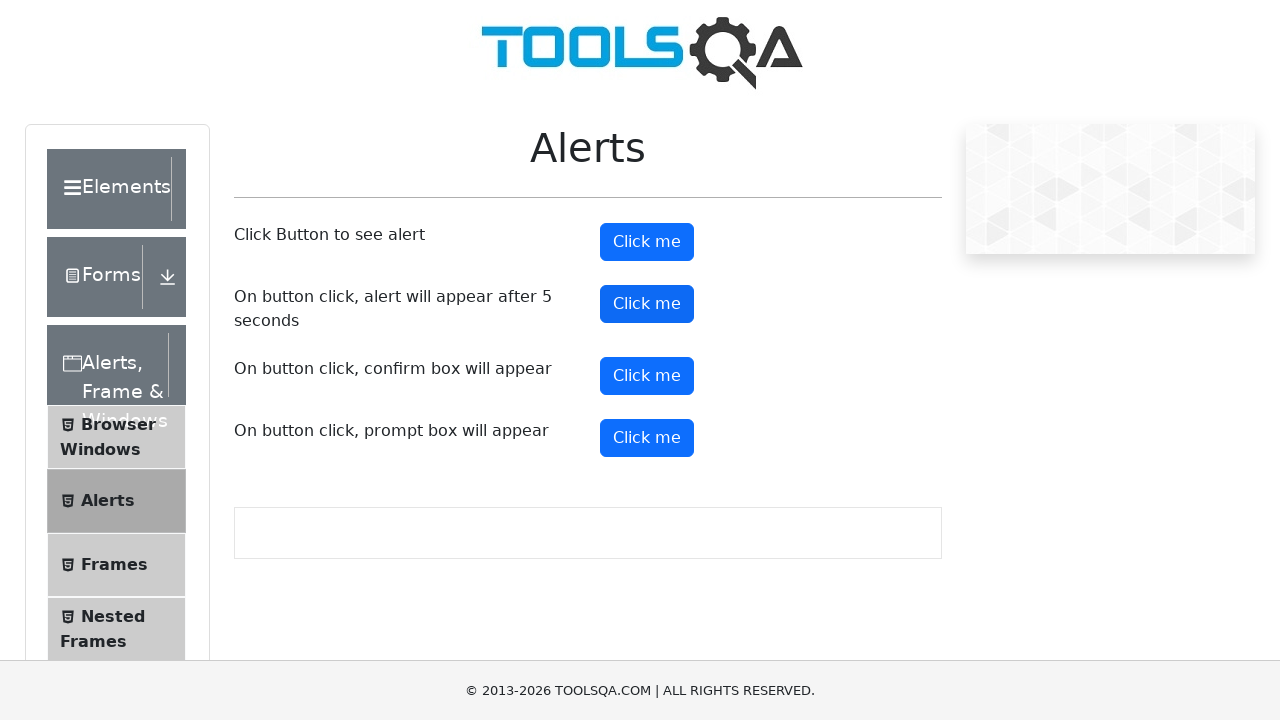

Waited 6 seconds for delayed alert to appear and be handled
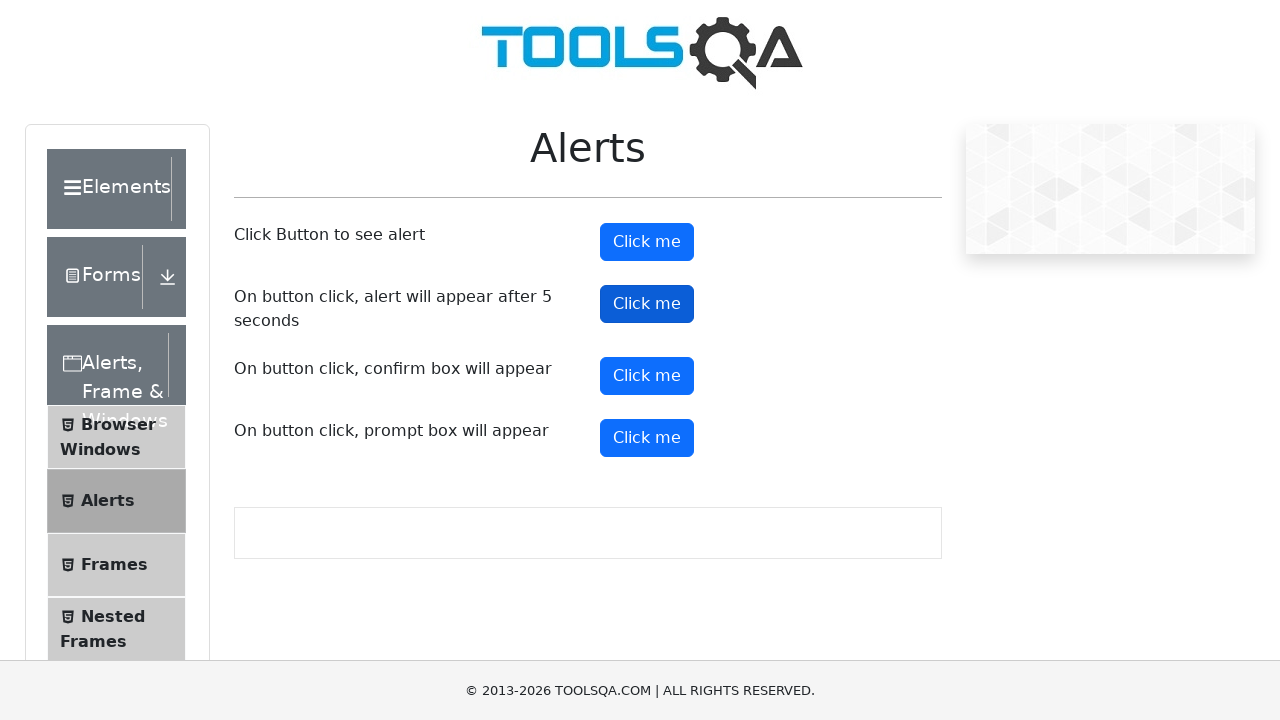

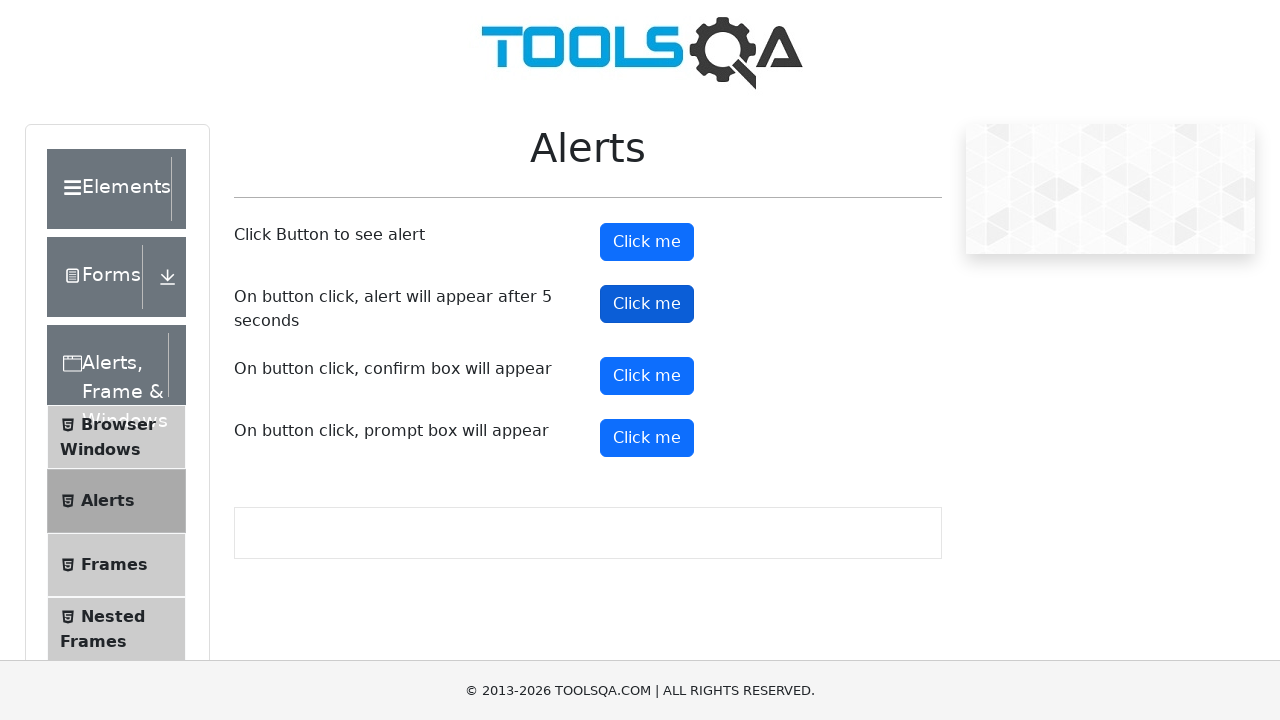